Tests handling a simple JavaScript alert by triggering it and accepting the dialog.

Starting URL: https://testpages.eviltester.com/styled/alerts/alert-test.html

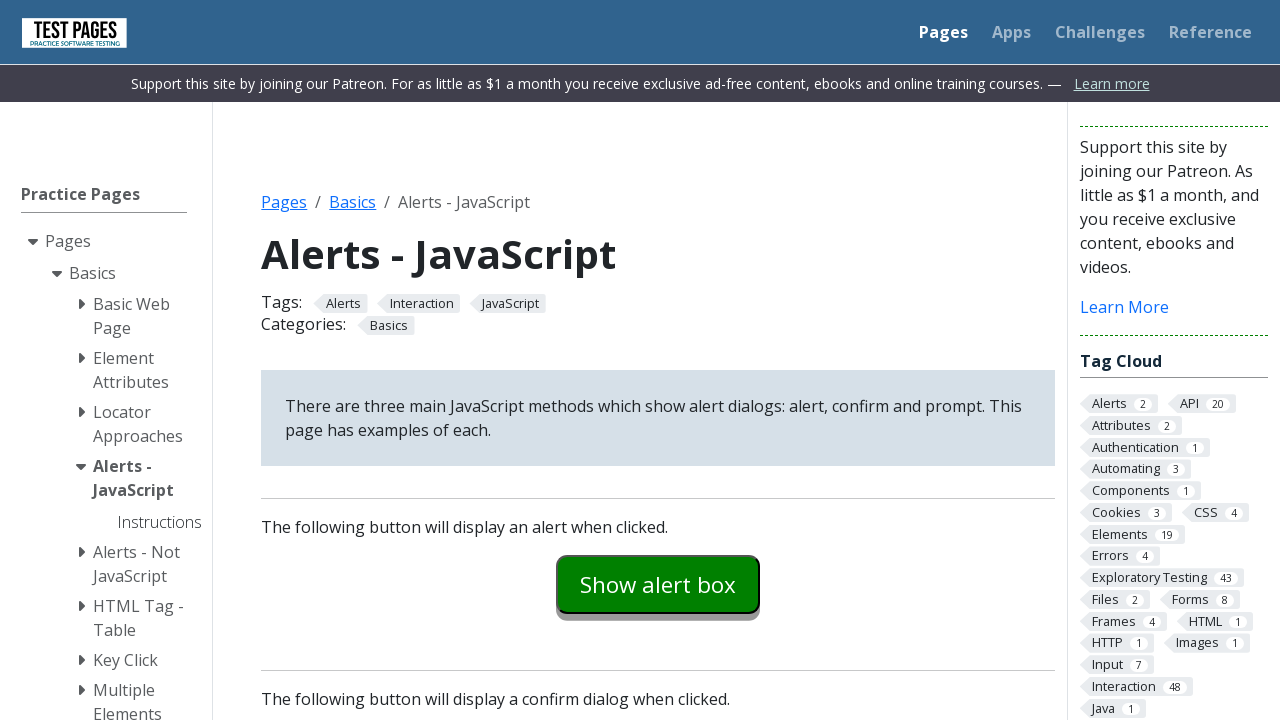

Set up dialog handler to automatically accept alerts
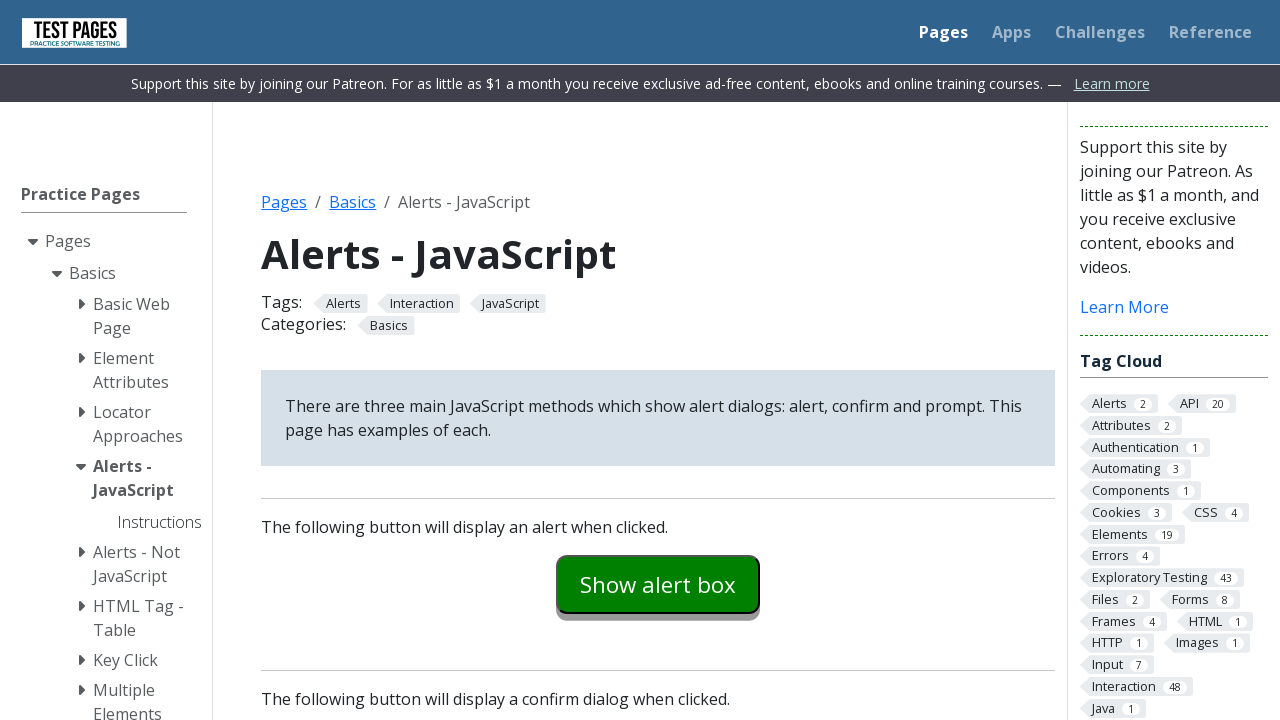

Clicked button to trigger the JavaScript alert at (658, 584) on #alertexamples
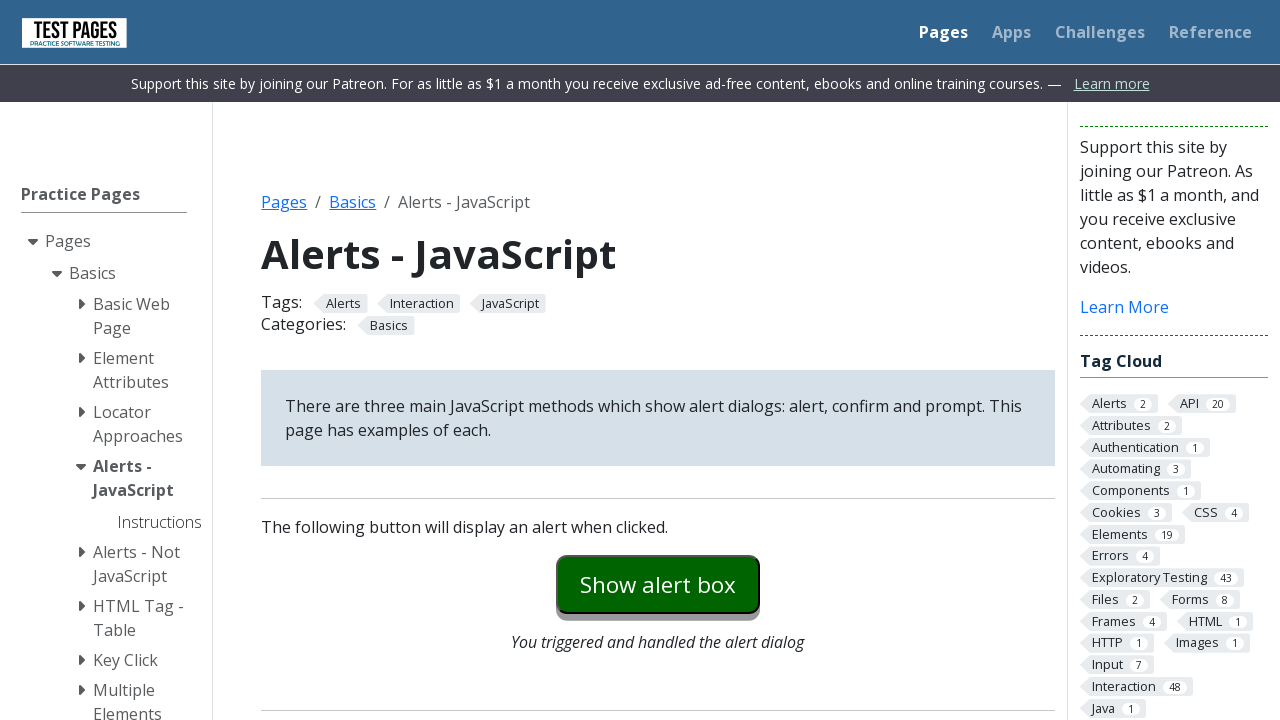

Verified explanation text appeared confirming alert was handled
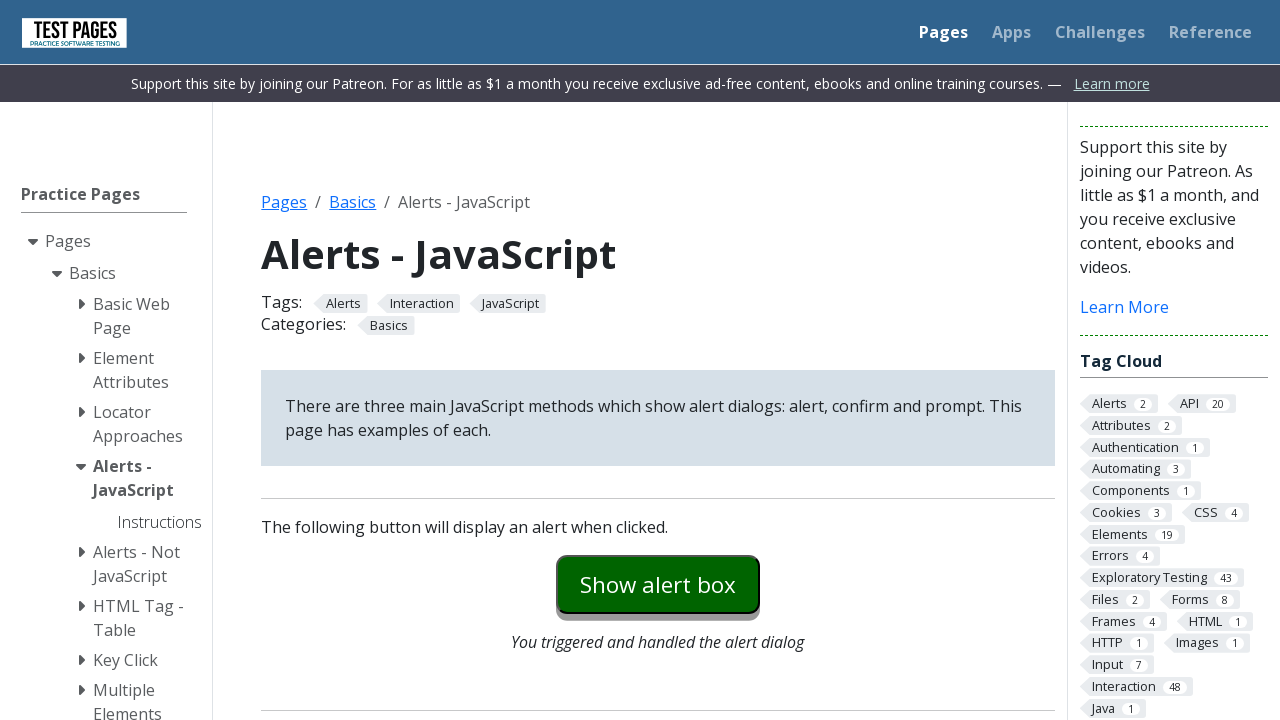

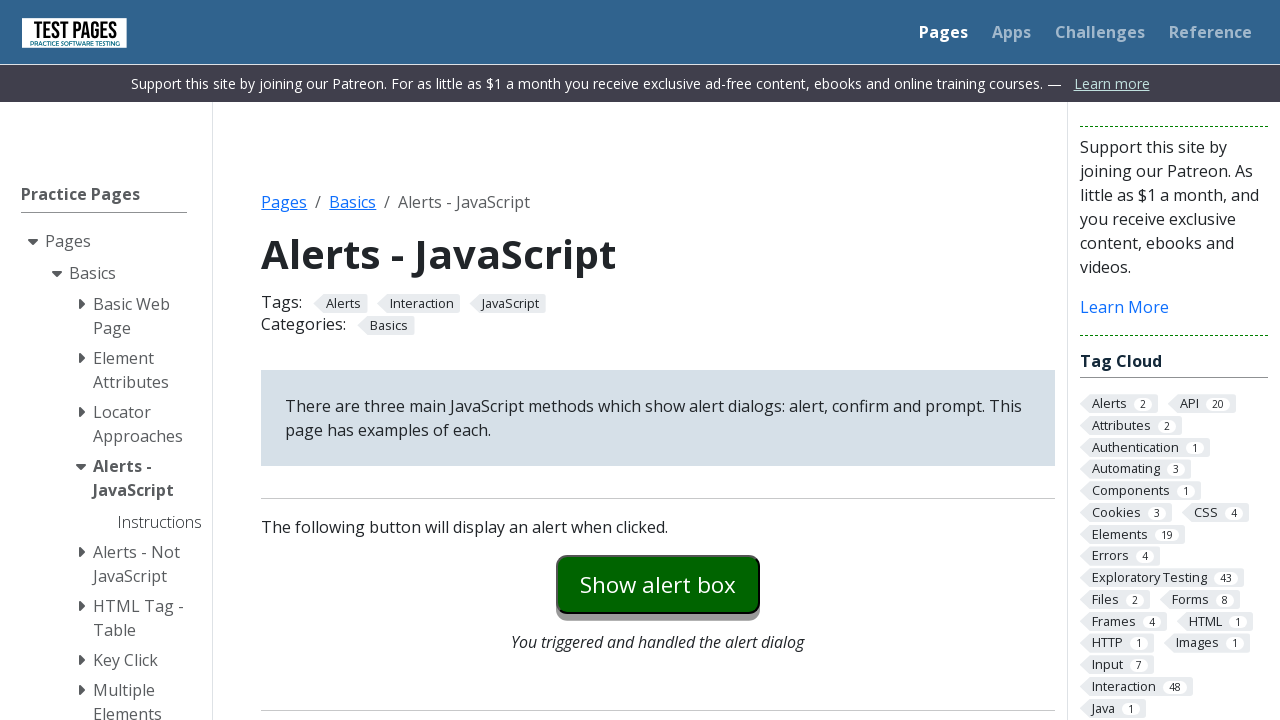